Tests table sorting functionality by clicking on the Last Name column header to sort the table

Starting URL: https://the-internet.herokuapp.com/tables

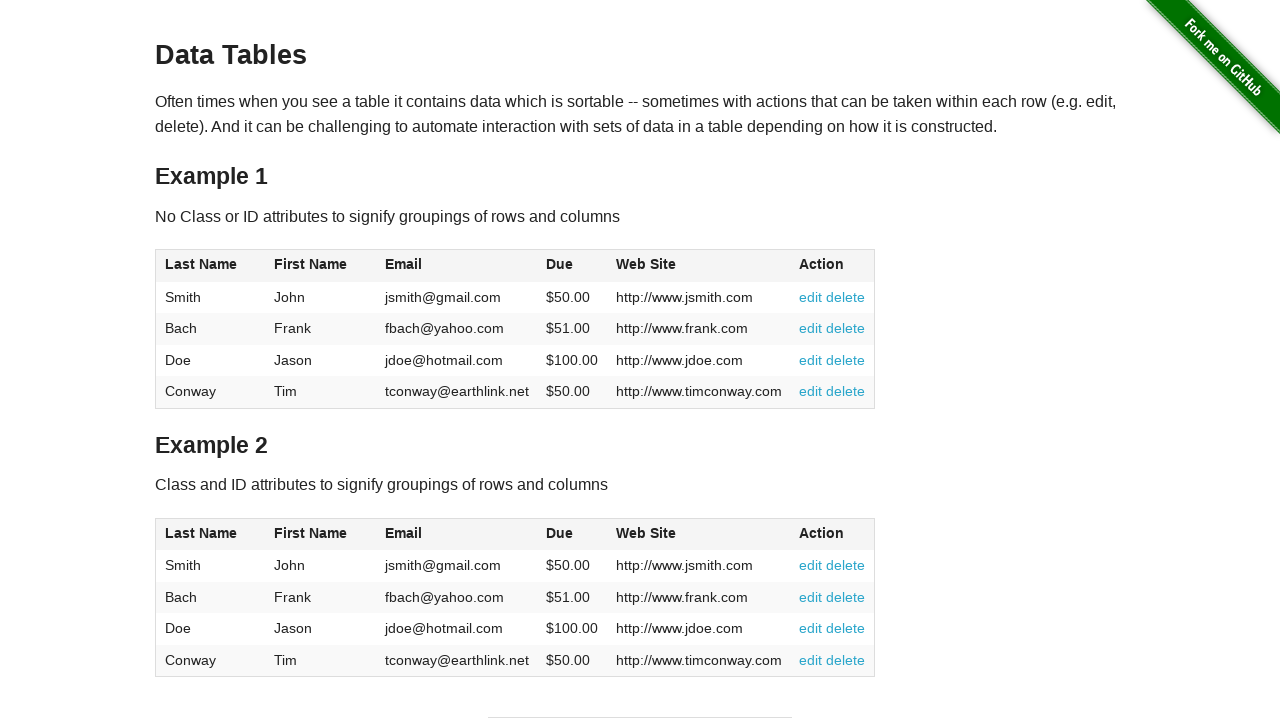

Clicked on Last Name column header to sort the table at (201, 264) on xpath=//span[text()='Last Name']
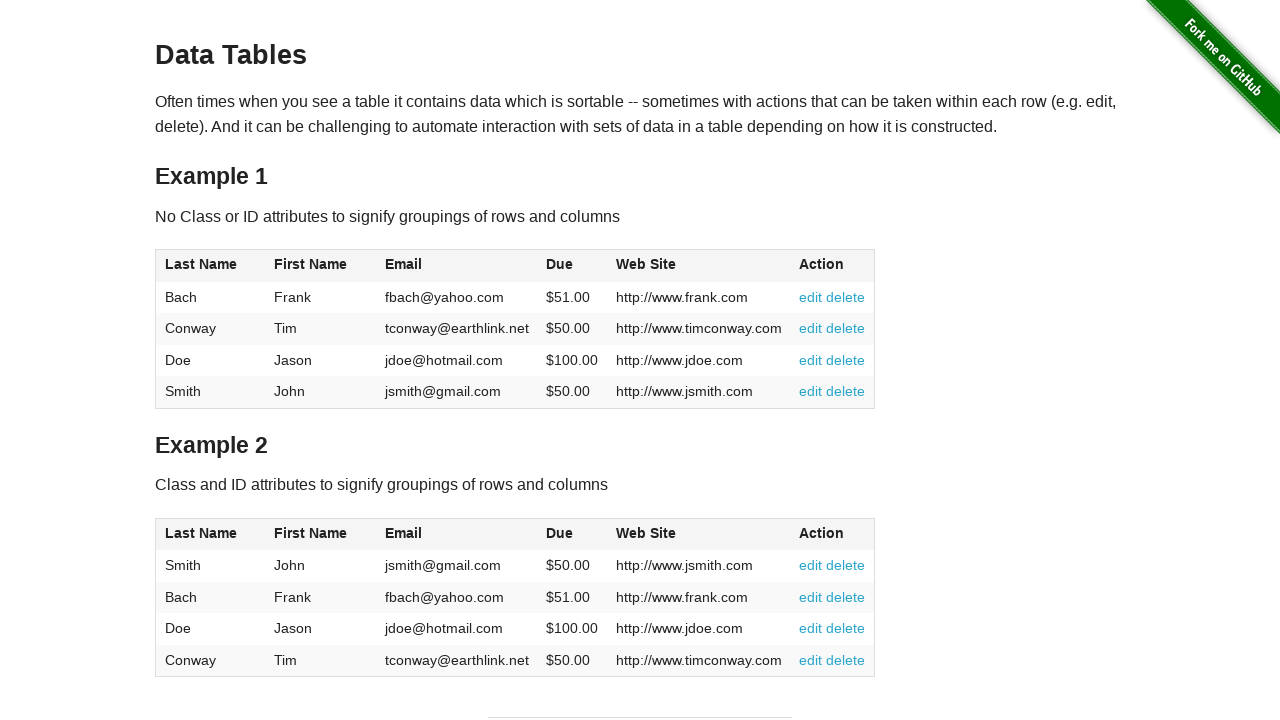

Table sorting completed and table body loaded
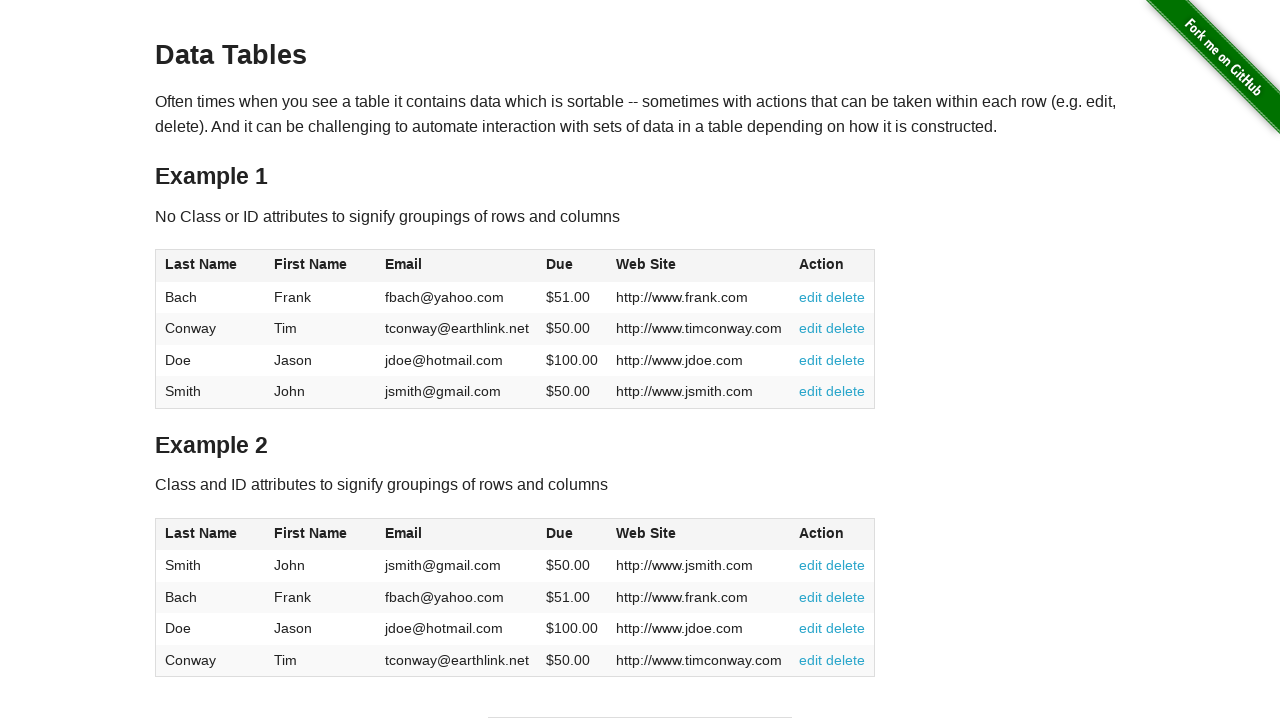

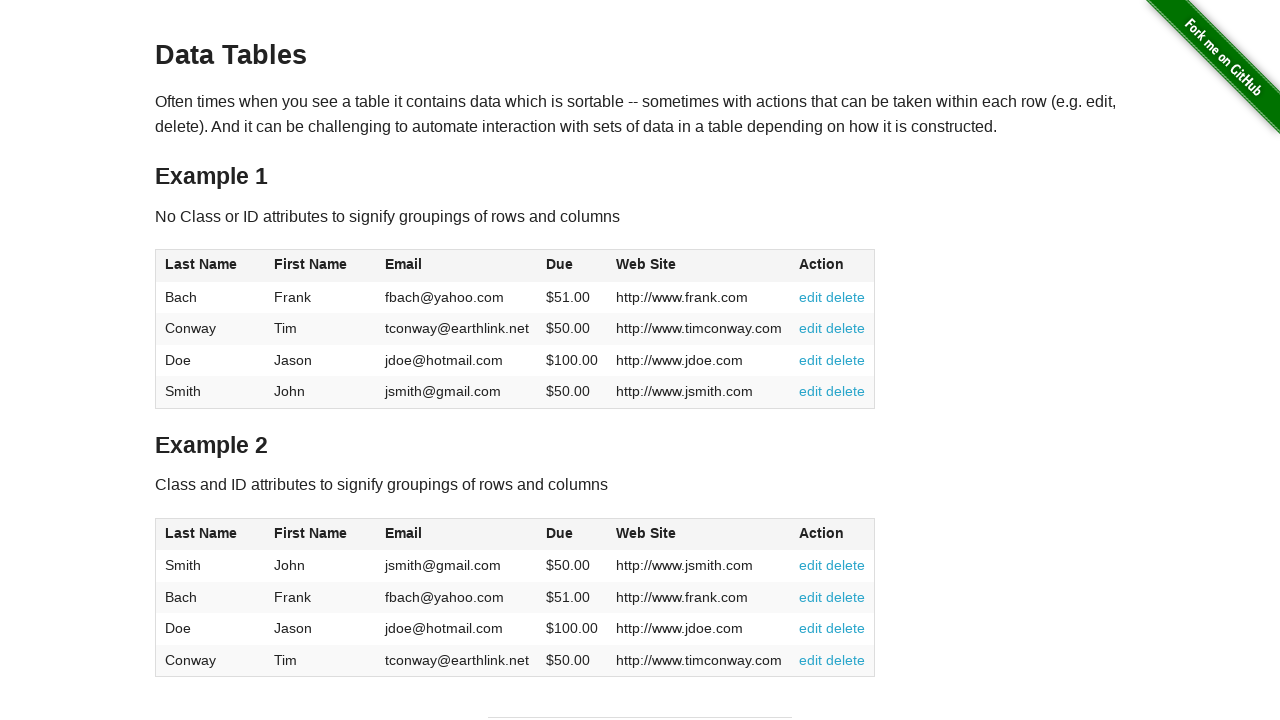